Tests opening a new browser window using Selenium 4's new_window command, navigates to a different page in the new window, and verifies that two windows are open.

Starting URL: https://the-internet.herokuapp.com

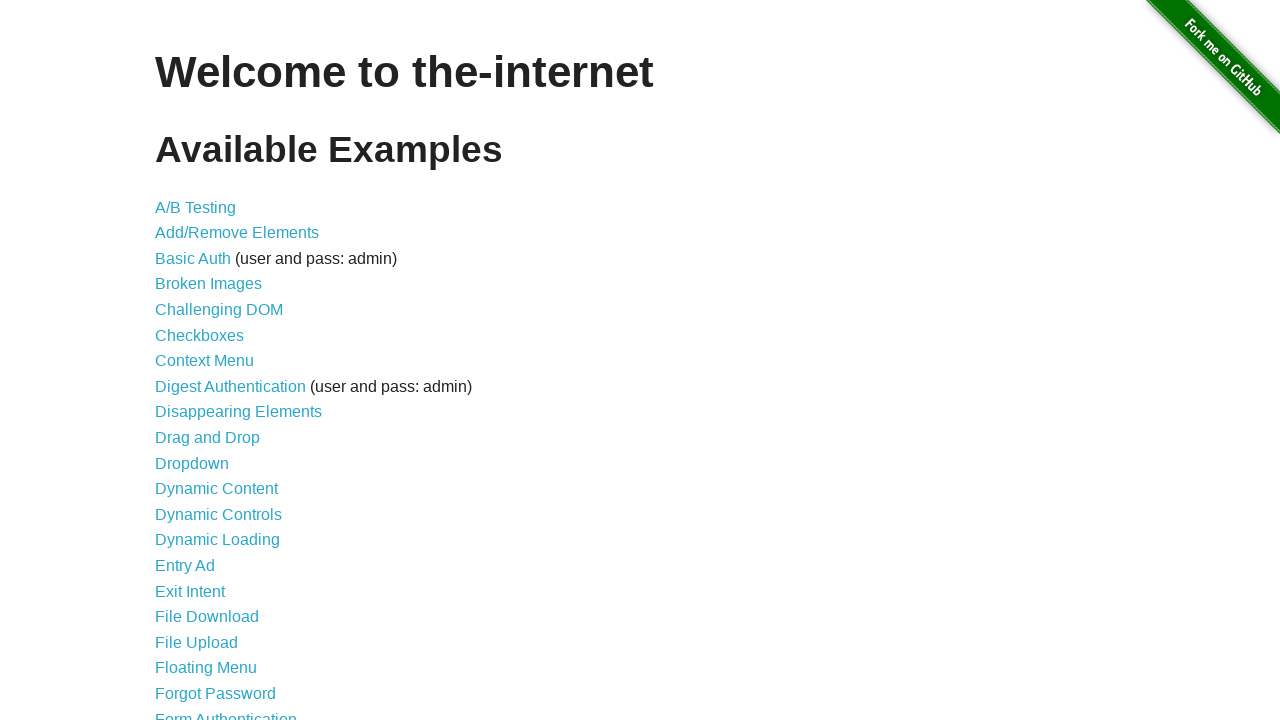

Opened a new browser window/page
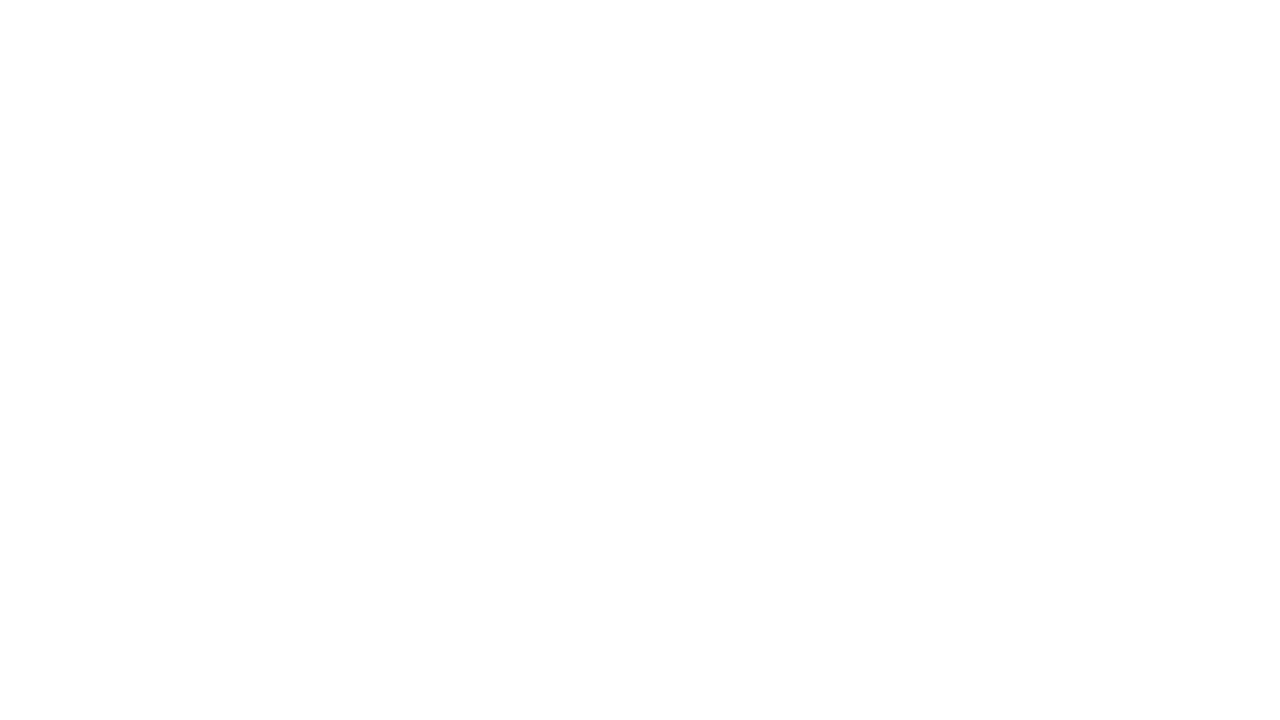

Navigated to typos page in the new window
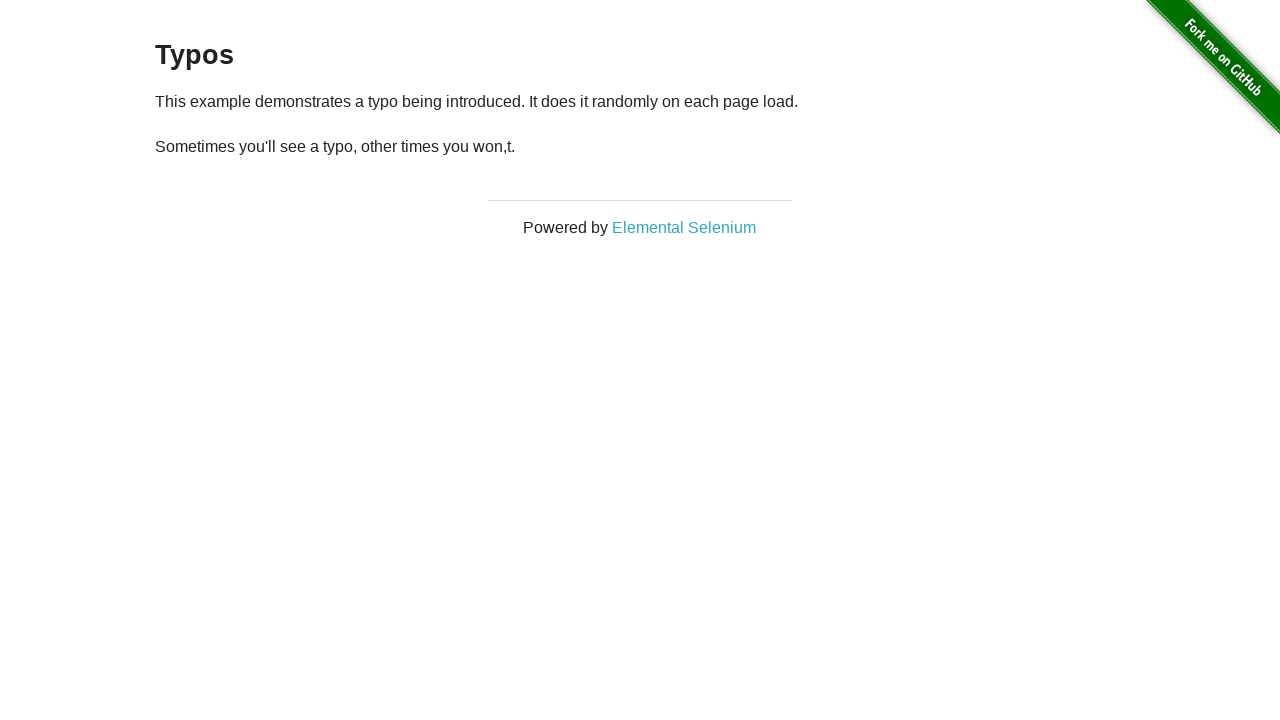

Waited for typos page to load (domcontentloaded)
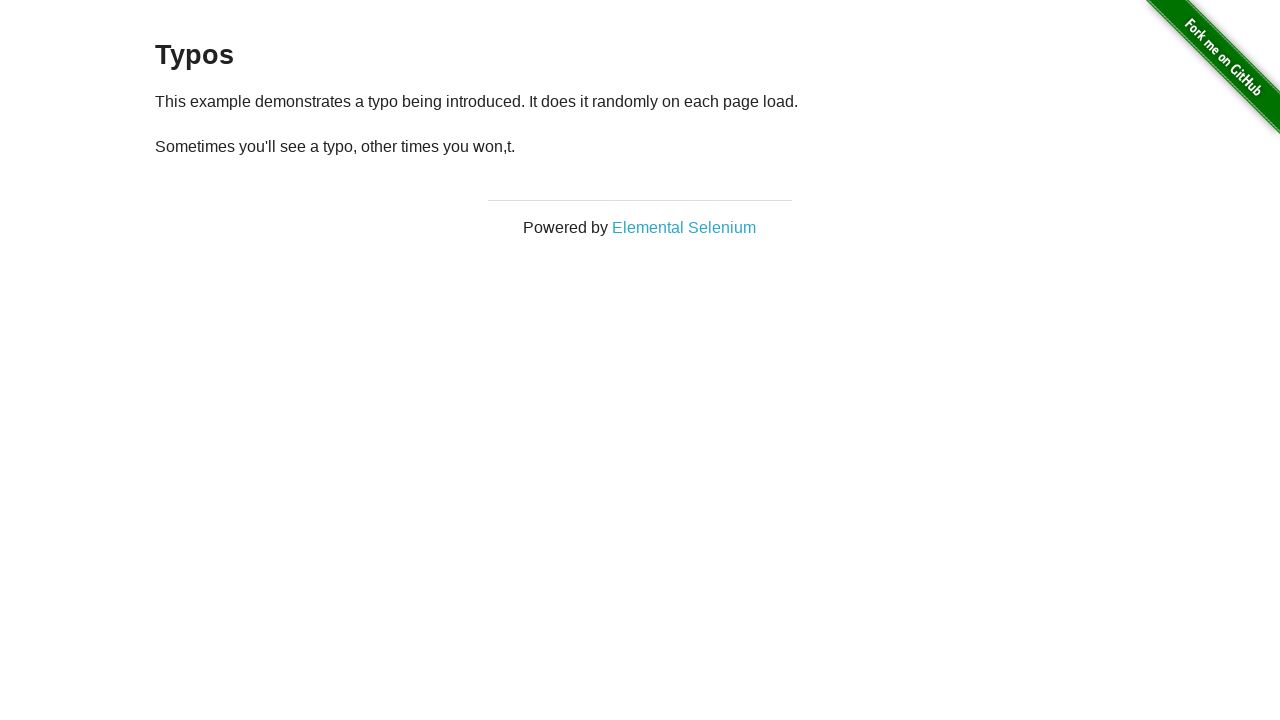

Verified that 2 pages are open (found 2)
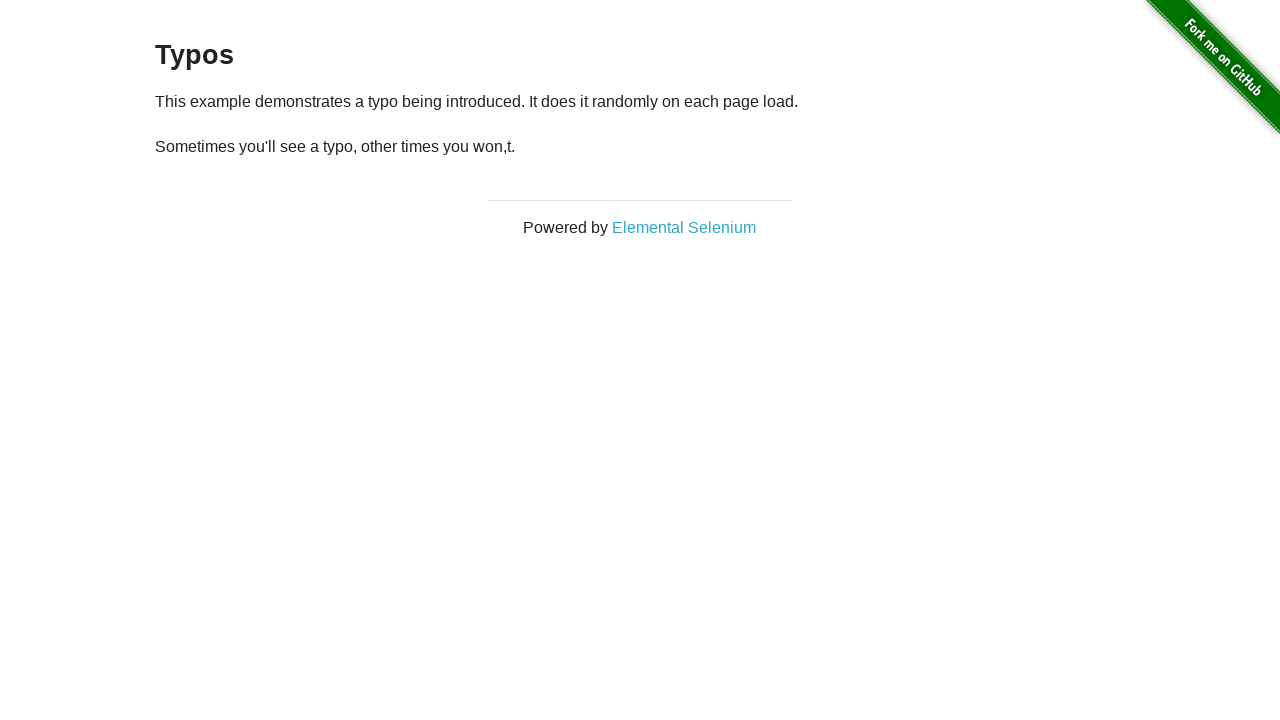

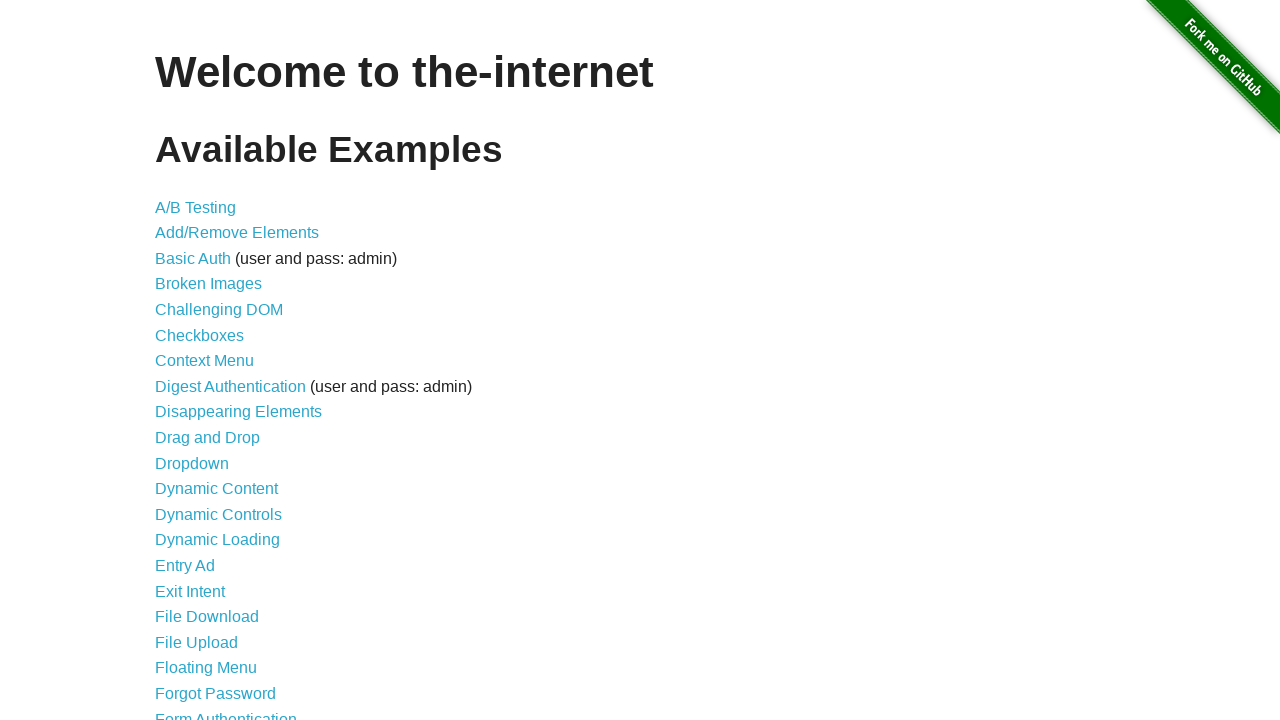